Tests navigation to the products page by clicking the products link in the header

Starting URL: https://parabank.parasoft.com/parabank/index.htm

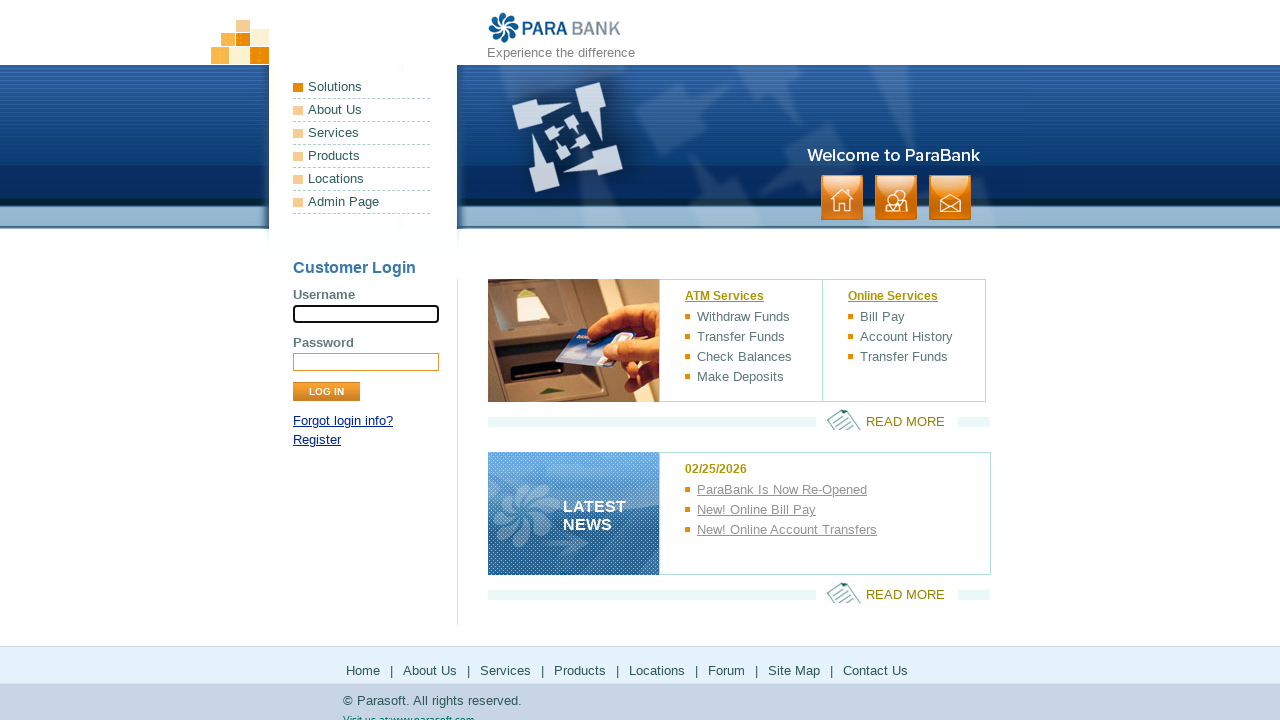

Clicked the products link in the header at (362, 156) on xpath=//*[@id="headerPanel"]/ul[1]/li[4]/a
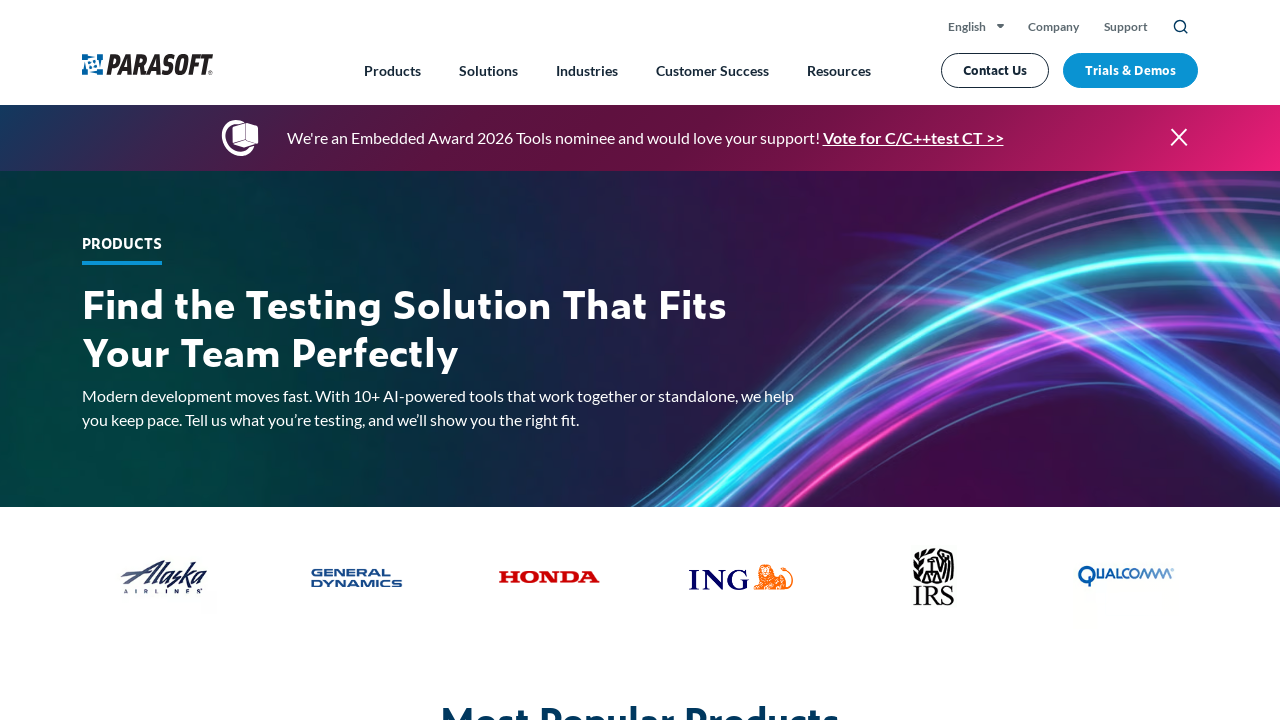

Waited for products page to load
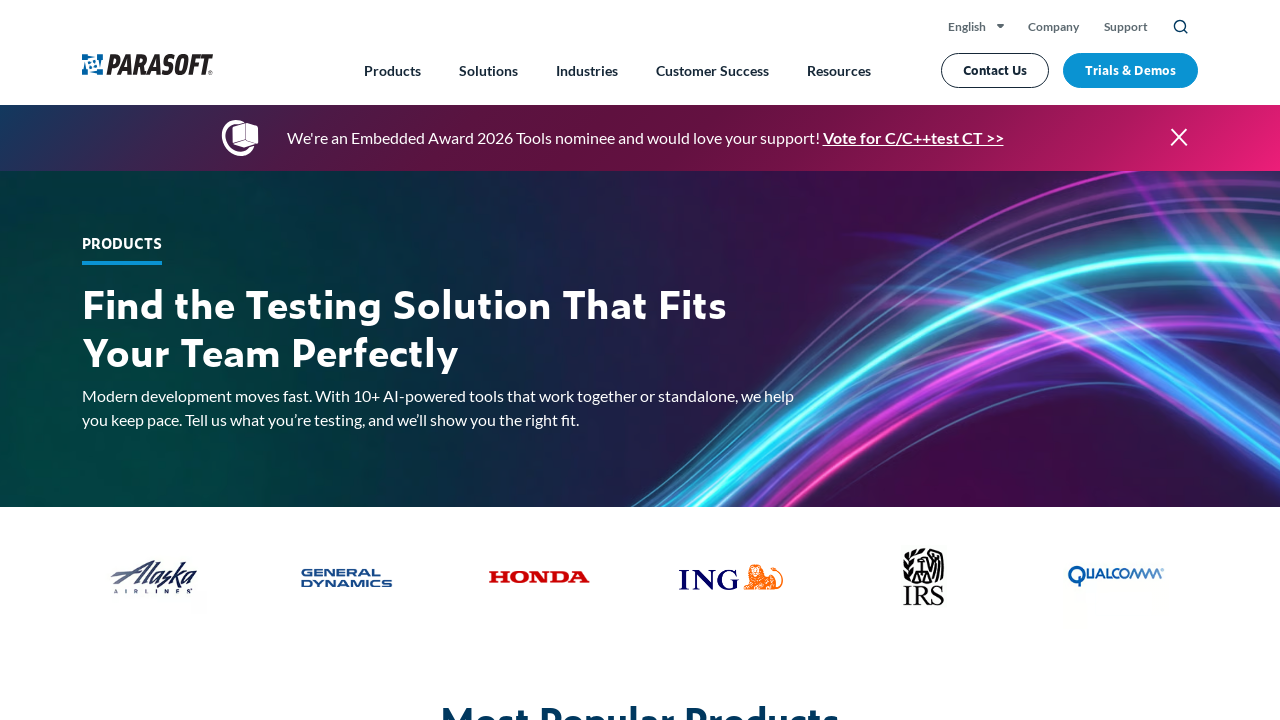

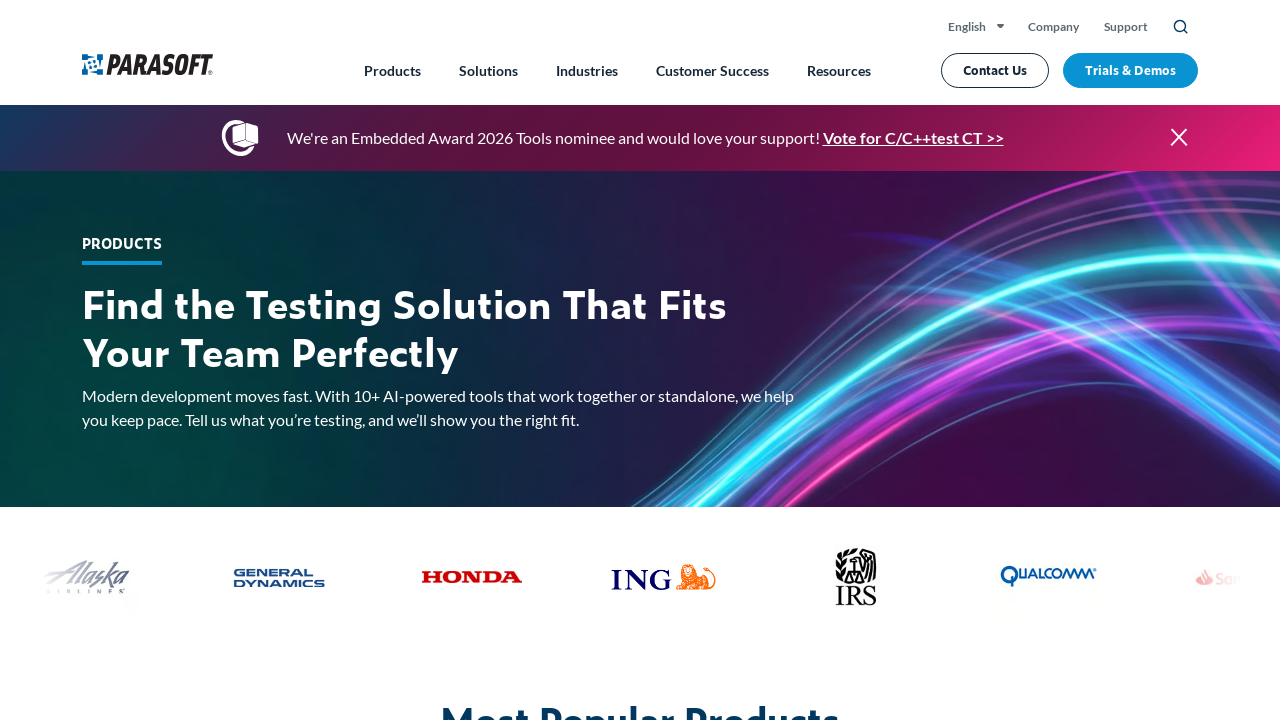